Tests a simple form by filling in first name, last name, city, and country fields using different element selectors, then submits the form by clicking a button.

Starting URL: http://suninjuly.github.io/simple_form_find_task.html

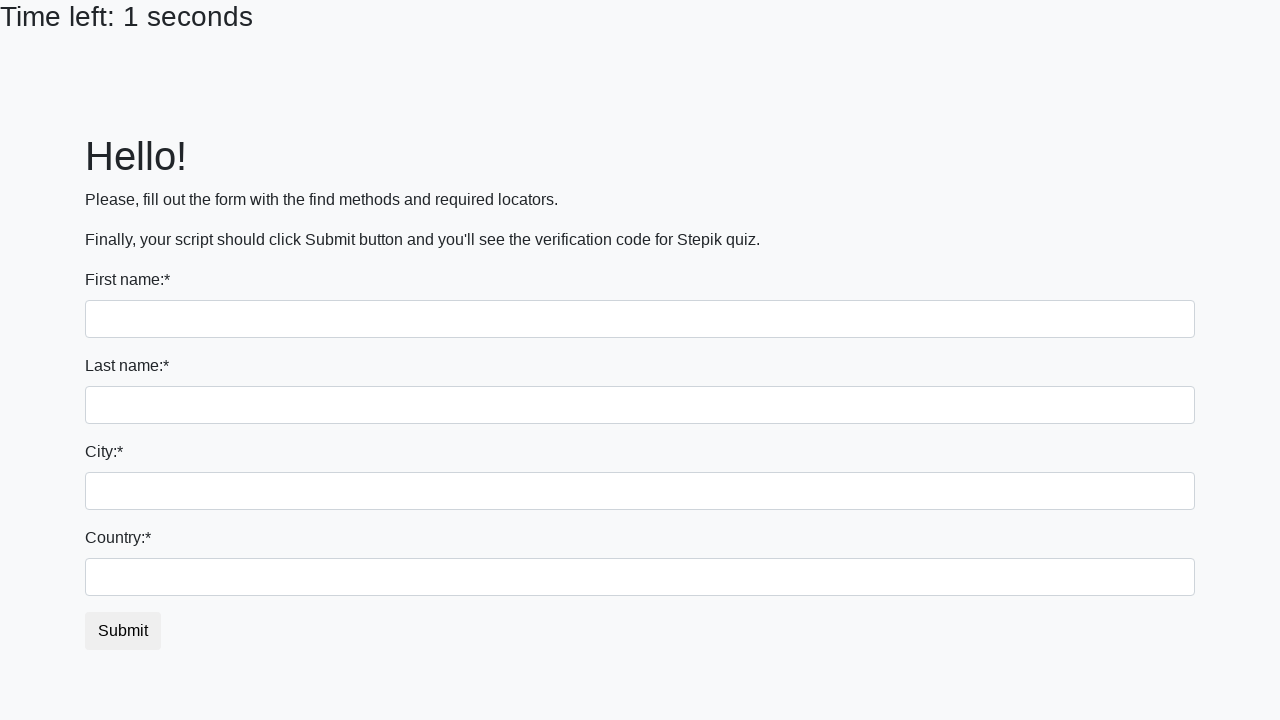

Filled first name field with 'Ivan' on input
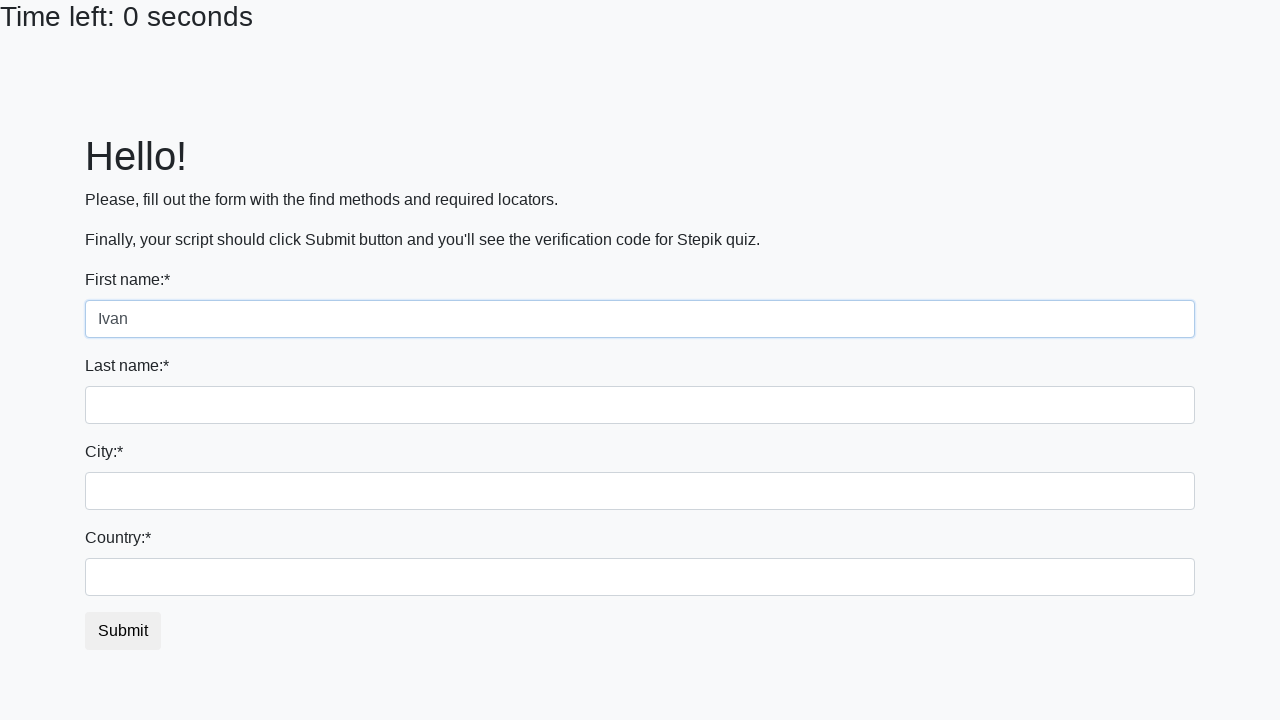

Filled last name field with 'Petrov' on input[name='last_name']
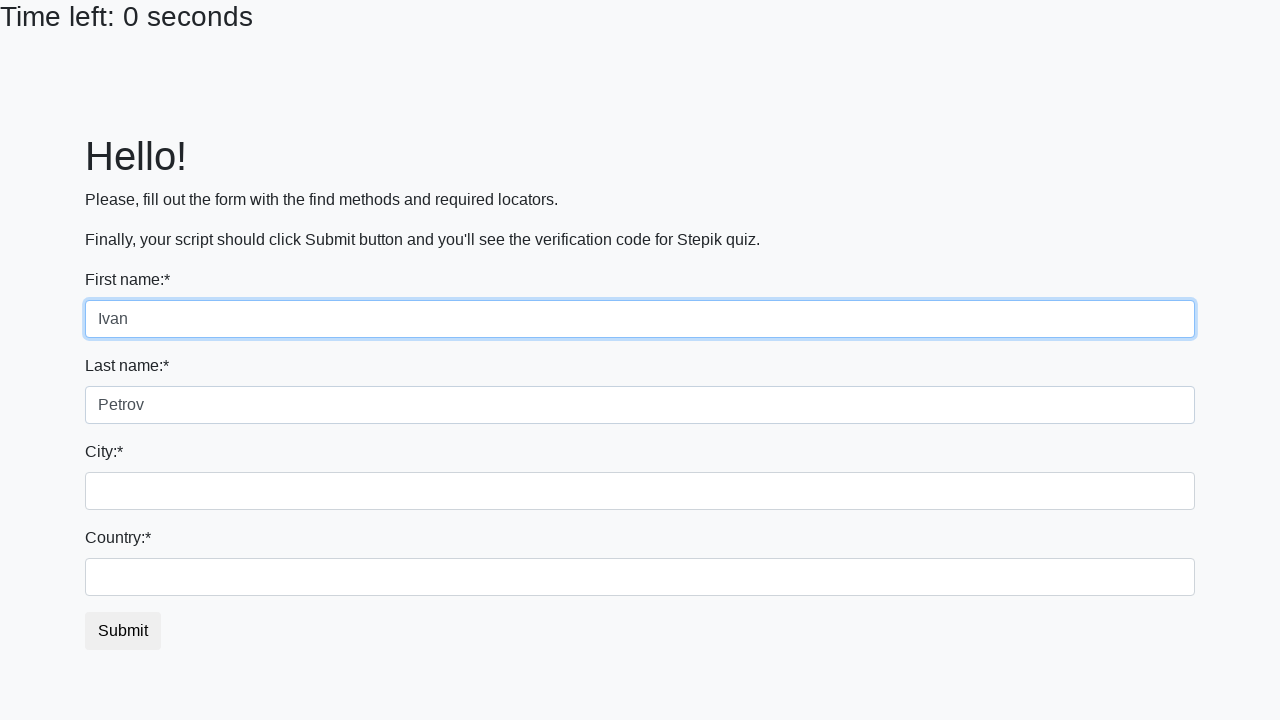

Filled city field with 'Smolensk' on .city
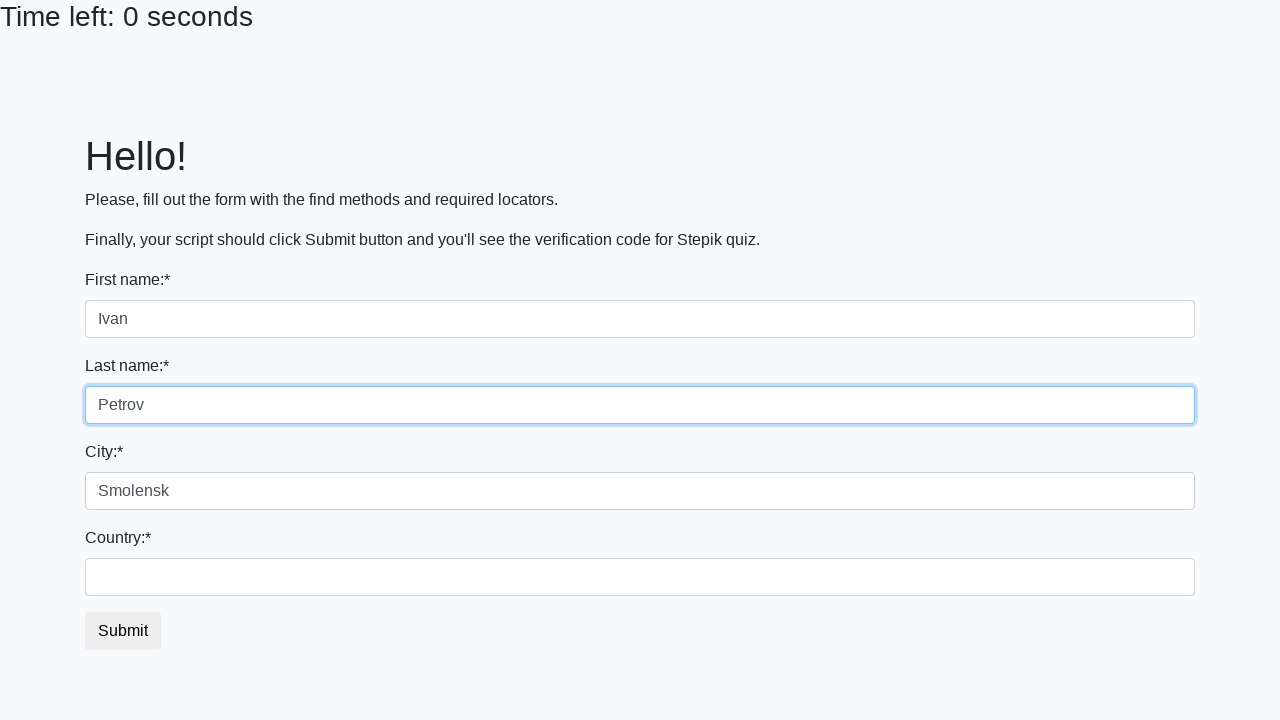

Filled country field with 'Russia' on #country
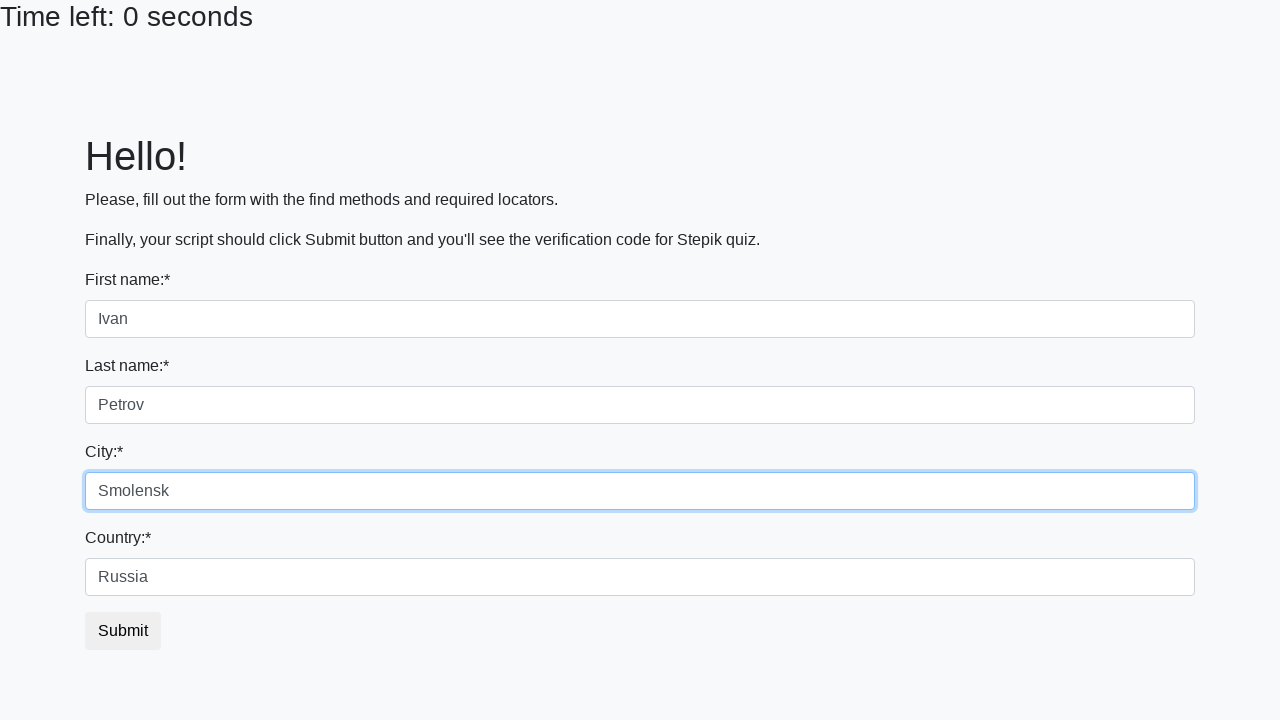

Clicked submit button to submit the form at (123, 631) on button.btn
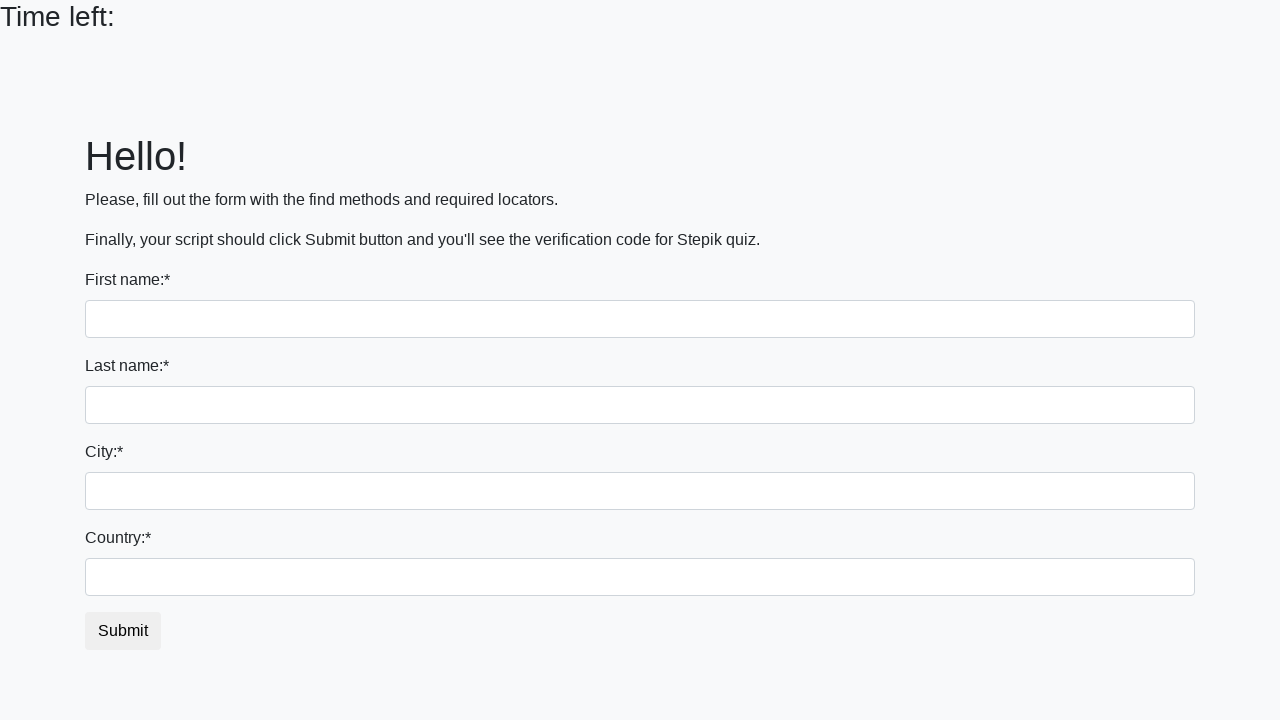

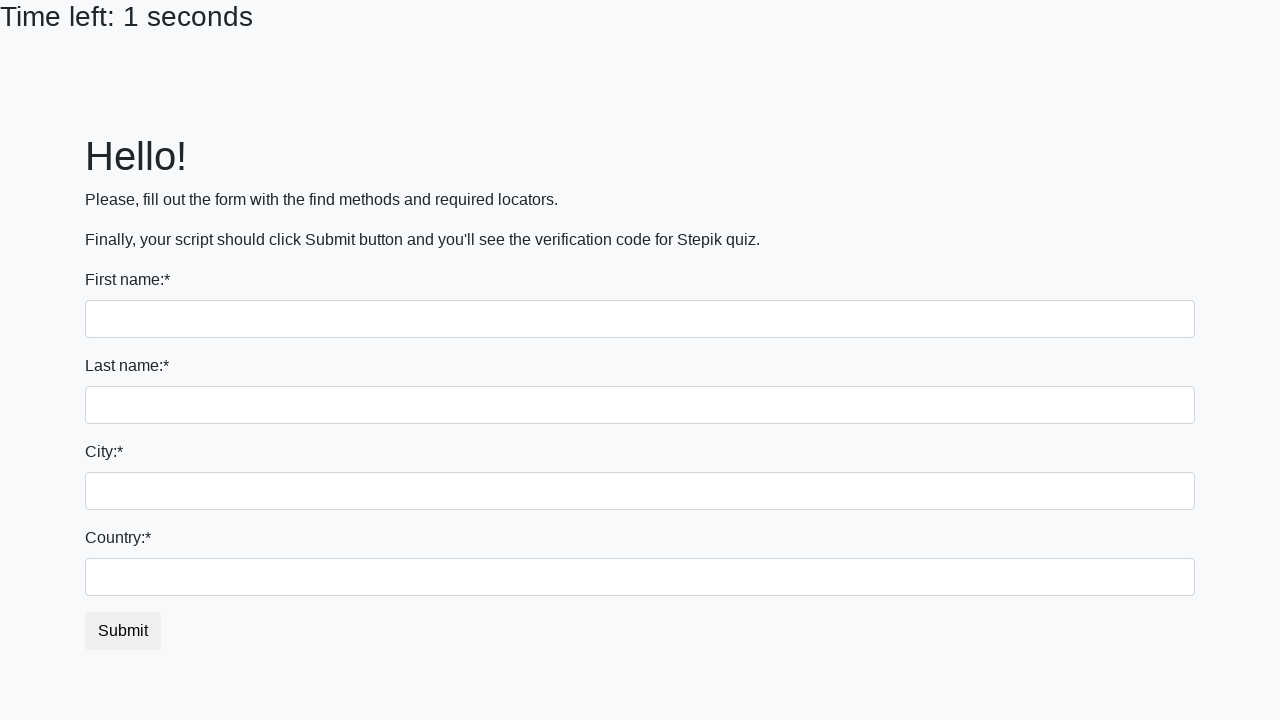